Navigates to W3Schools CSS tutorial page and clicks the Submit Answer button

Starting URL: https://www.w3schools.com/css/default.asp

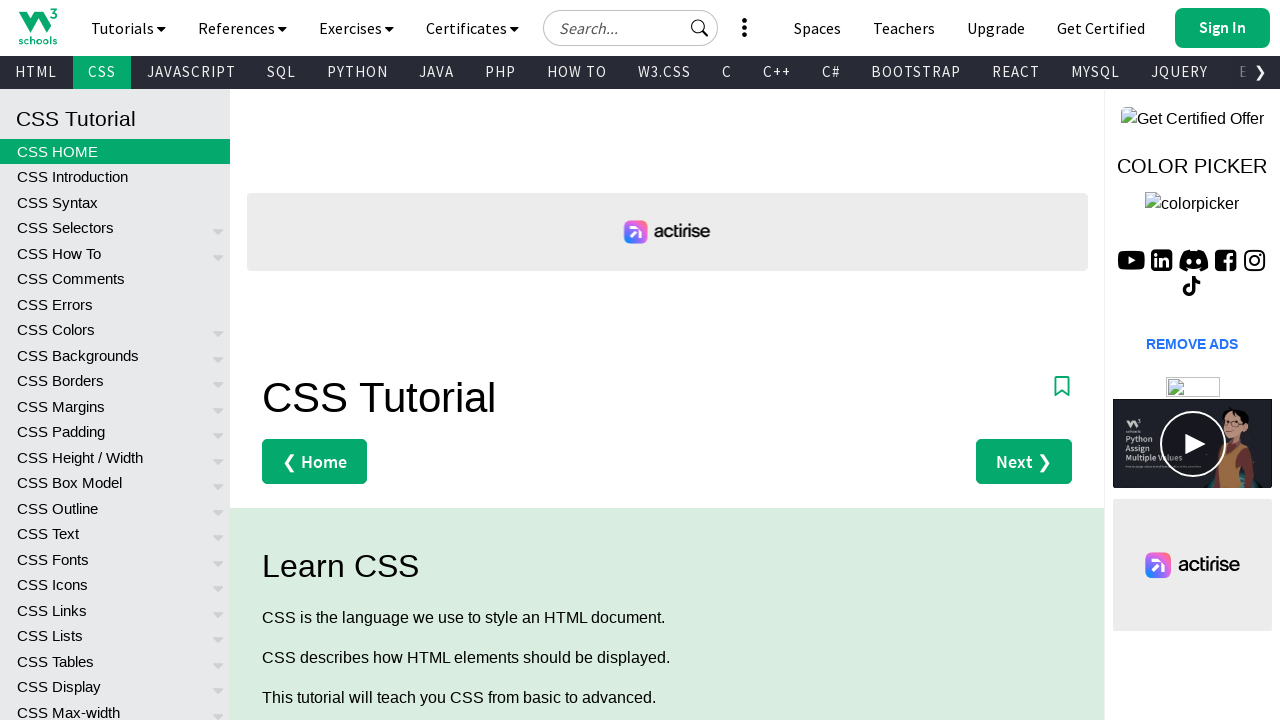

Navigated to W3Schools CSS tutorial page
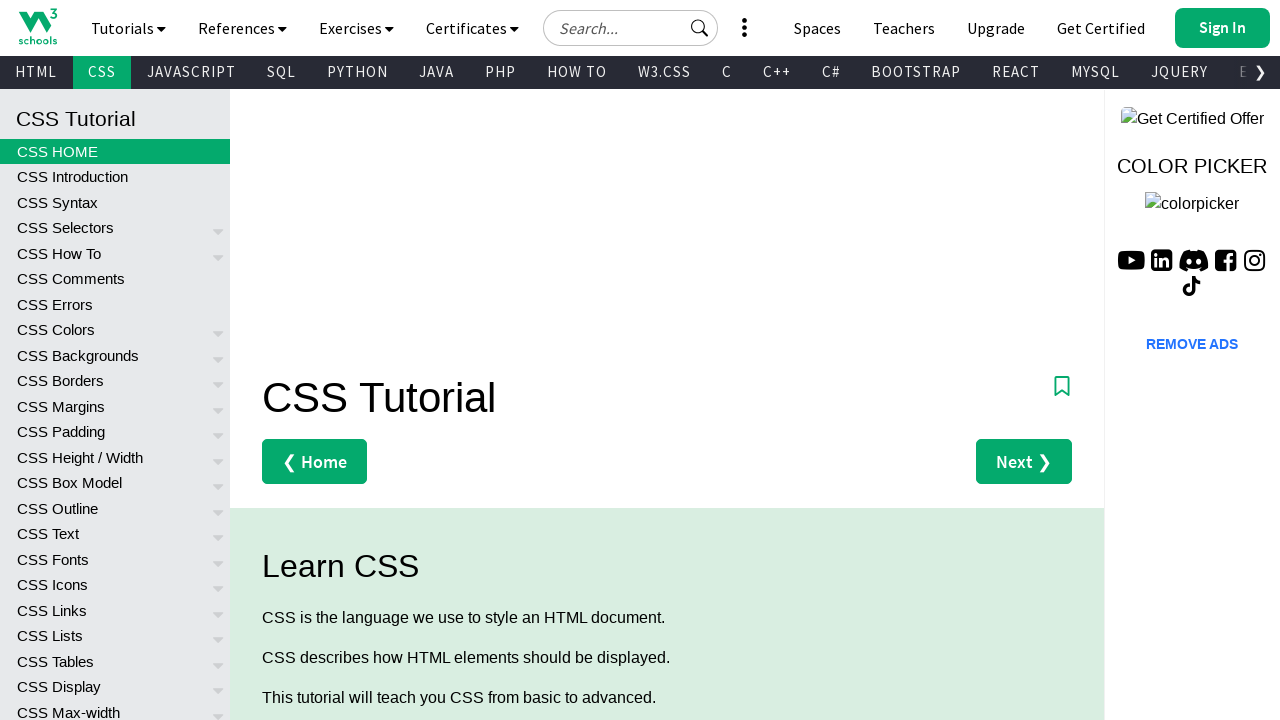

Clicked the Submit Answer button at (667, 361) on xpath=//button[normalize-space()='Submit Answer »']
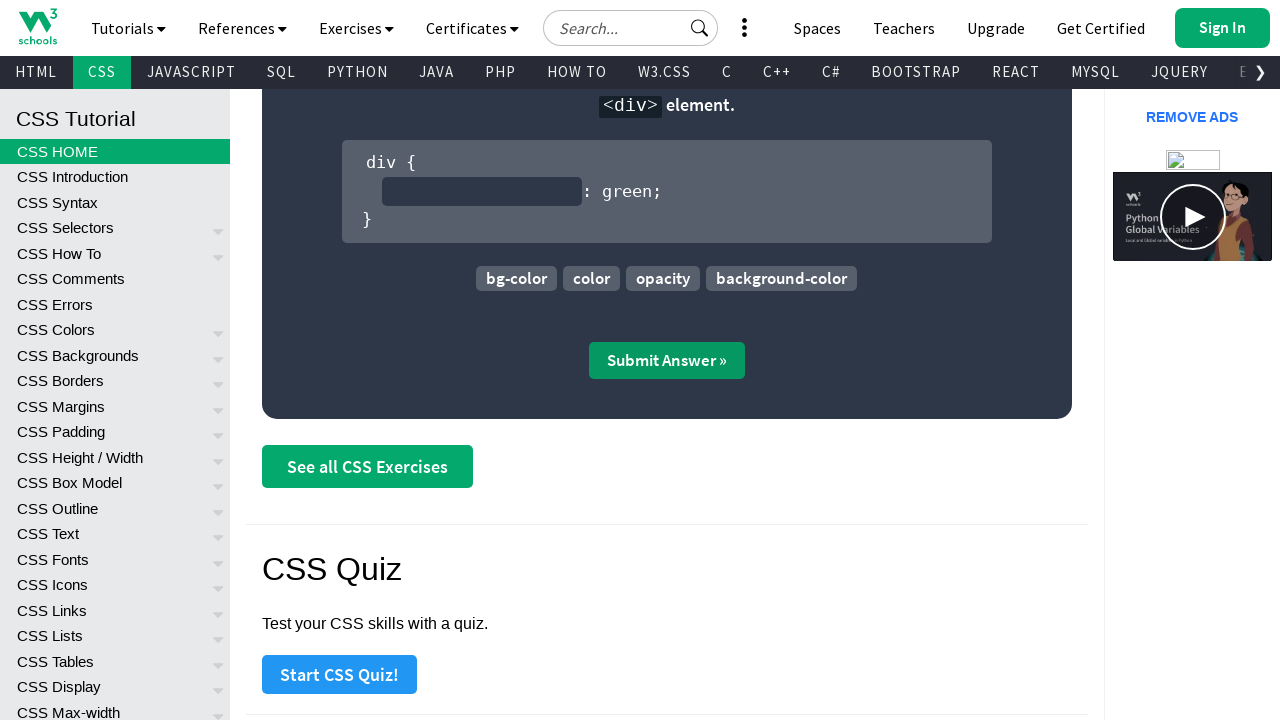

Waited 3 seconds for action to complete
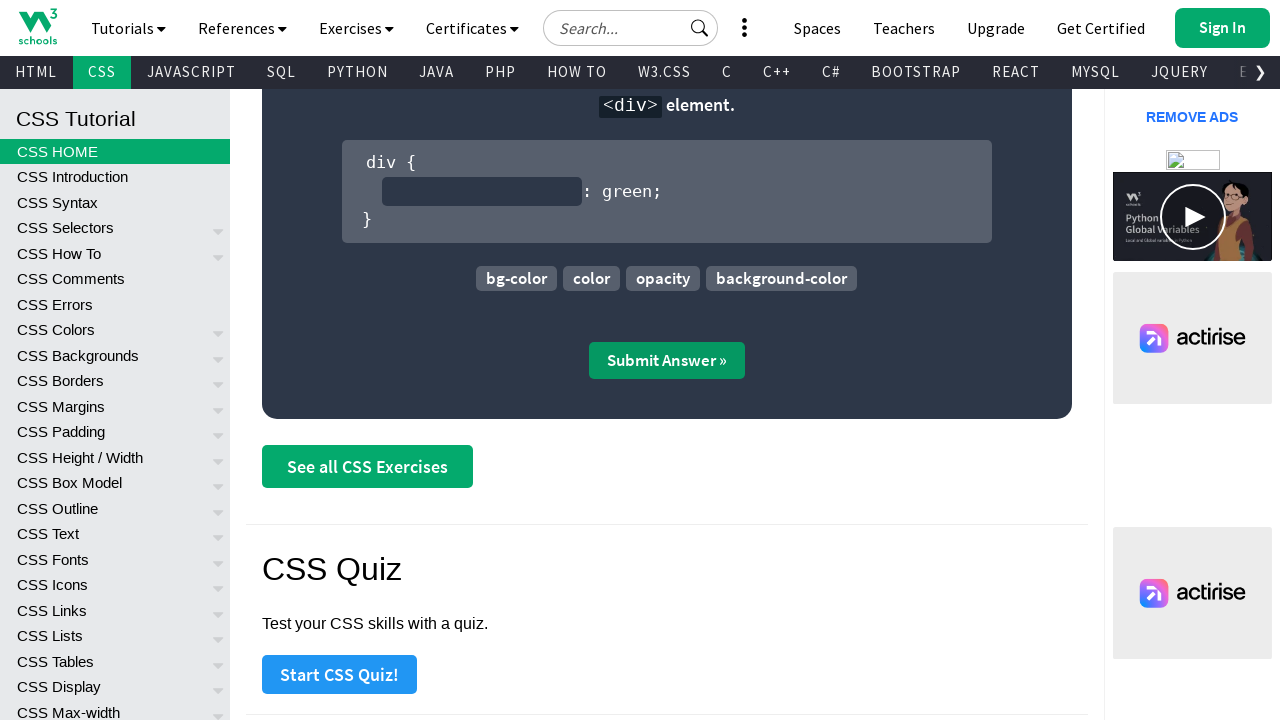

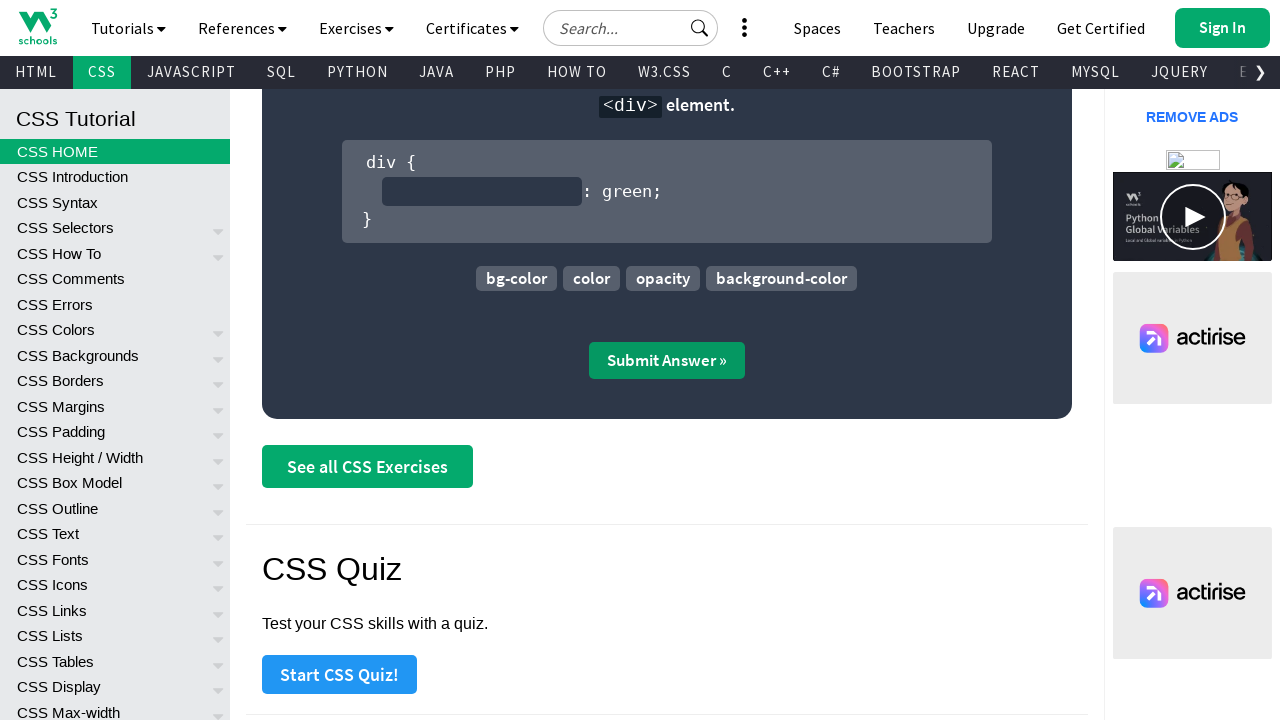